Tests dynamic controls page by verifying a textbox is initially disabled, clicking the Enable button, waiting for the textbox to become enabled, and verifying the success message is displayed.

Starting URL: https://the-internet.herokuapp.com/dynamic_controls

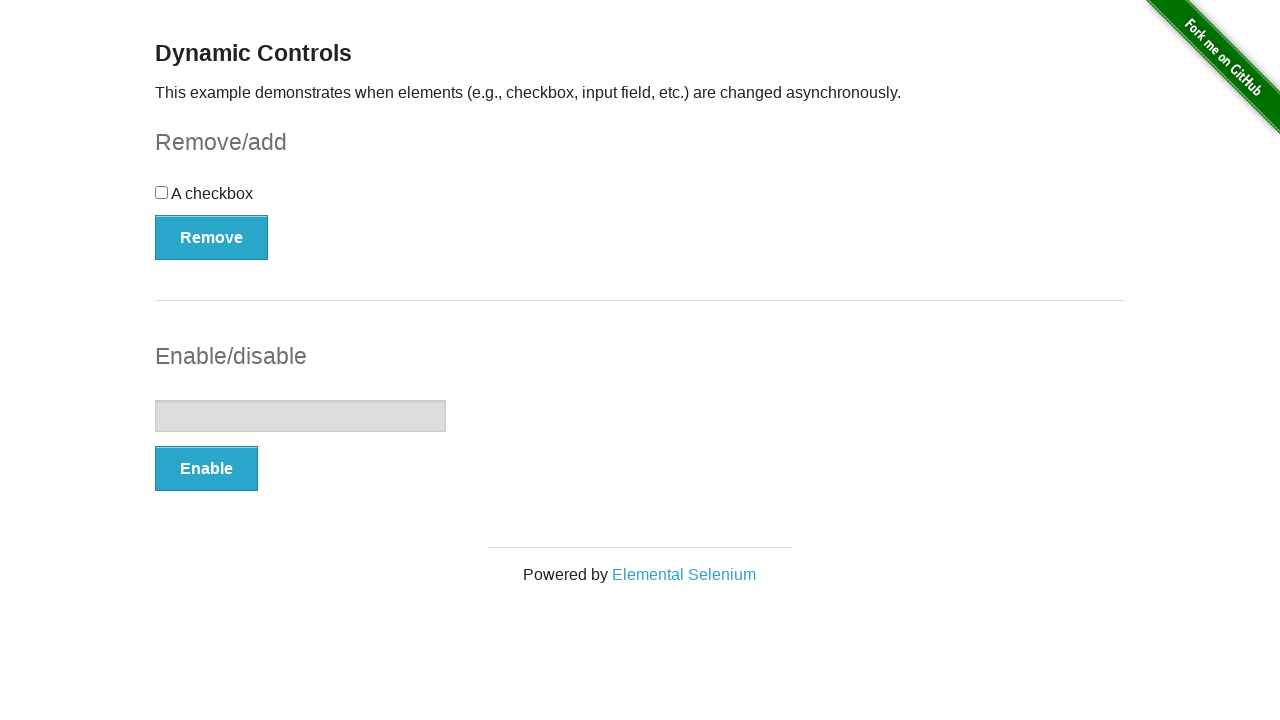

Navigated to dynamic controls page
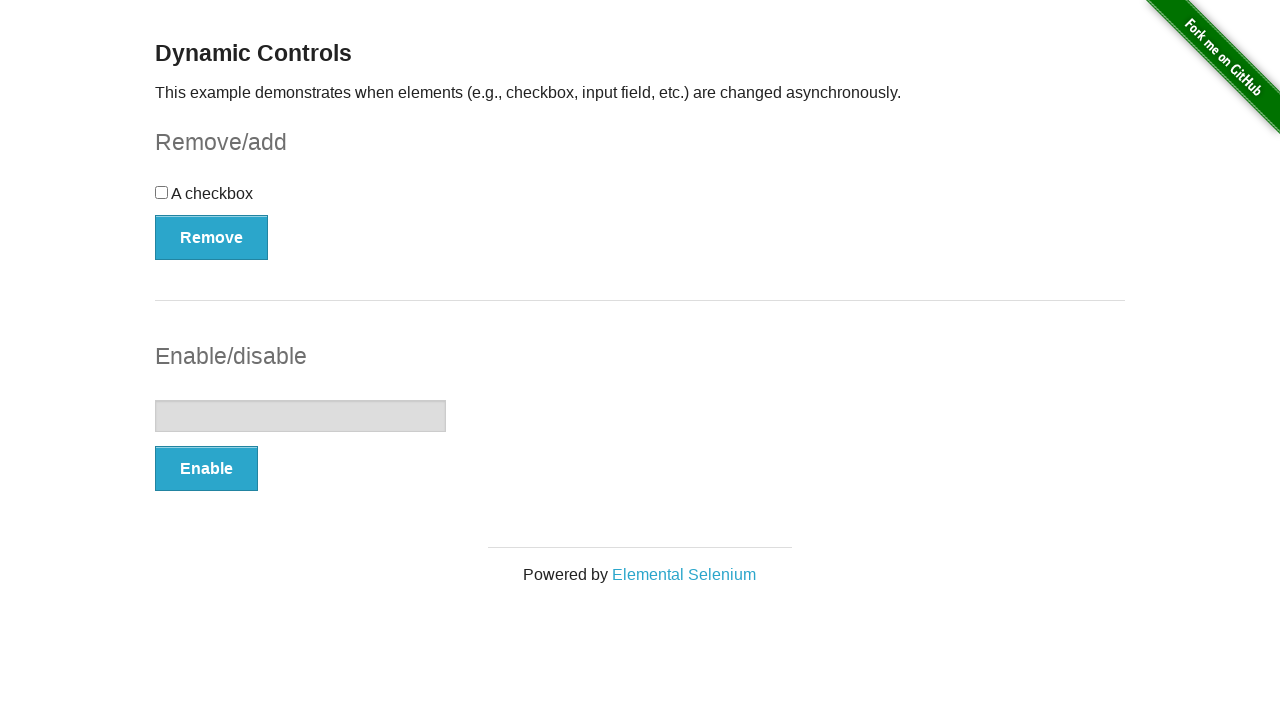

Located textbox element
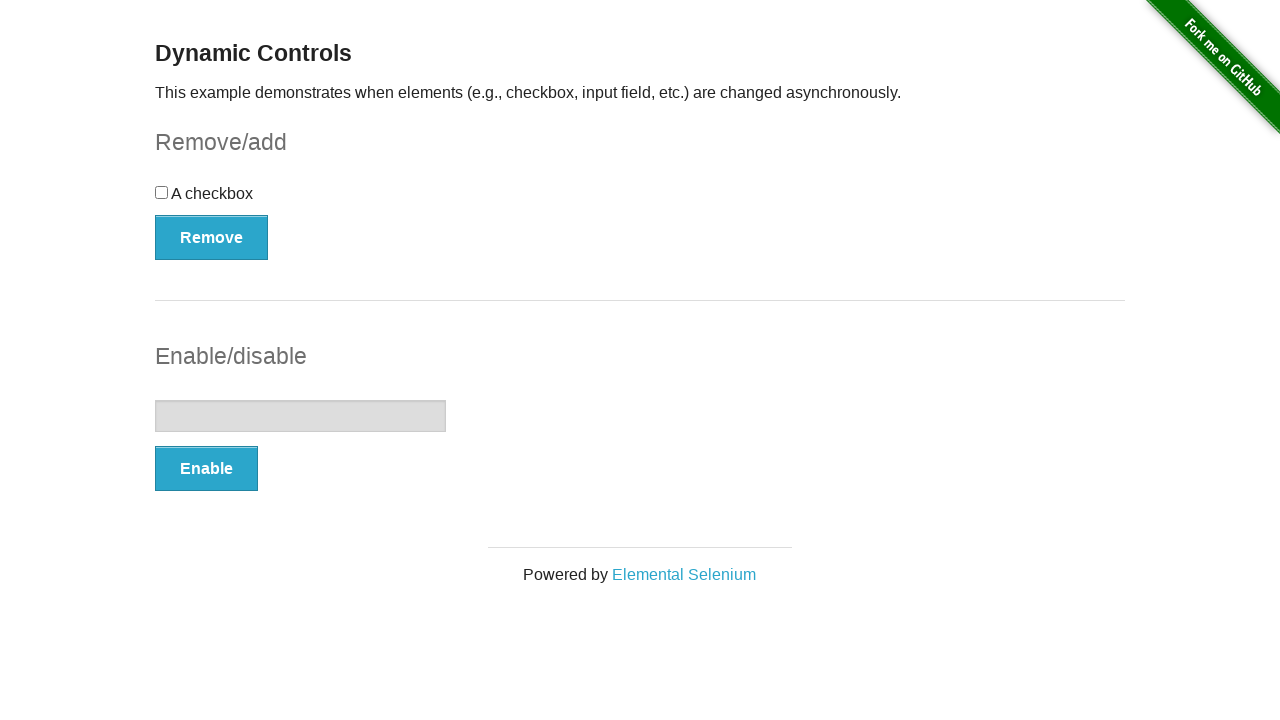

Verified textbox is initially disabled
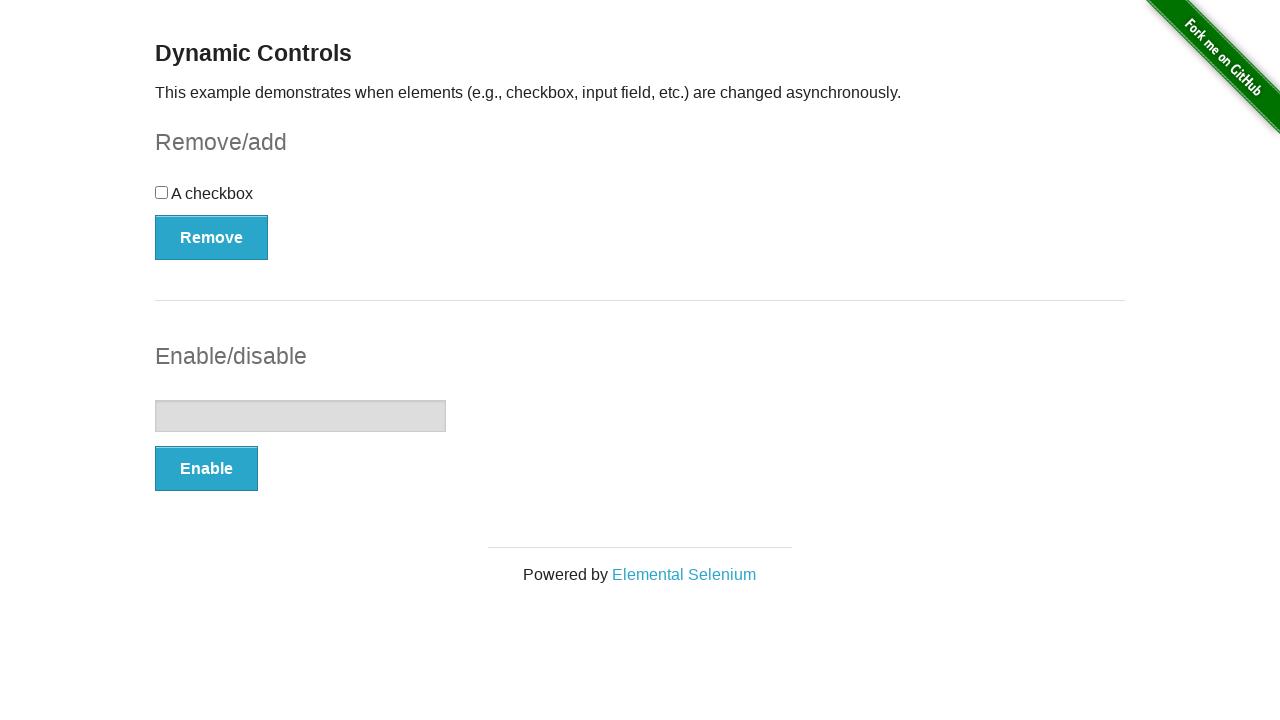

Clicked Enable button at (206, 469) on xpath=//*[text()='Enable']
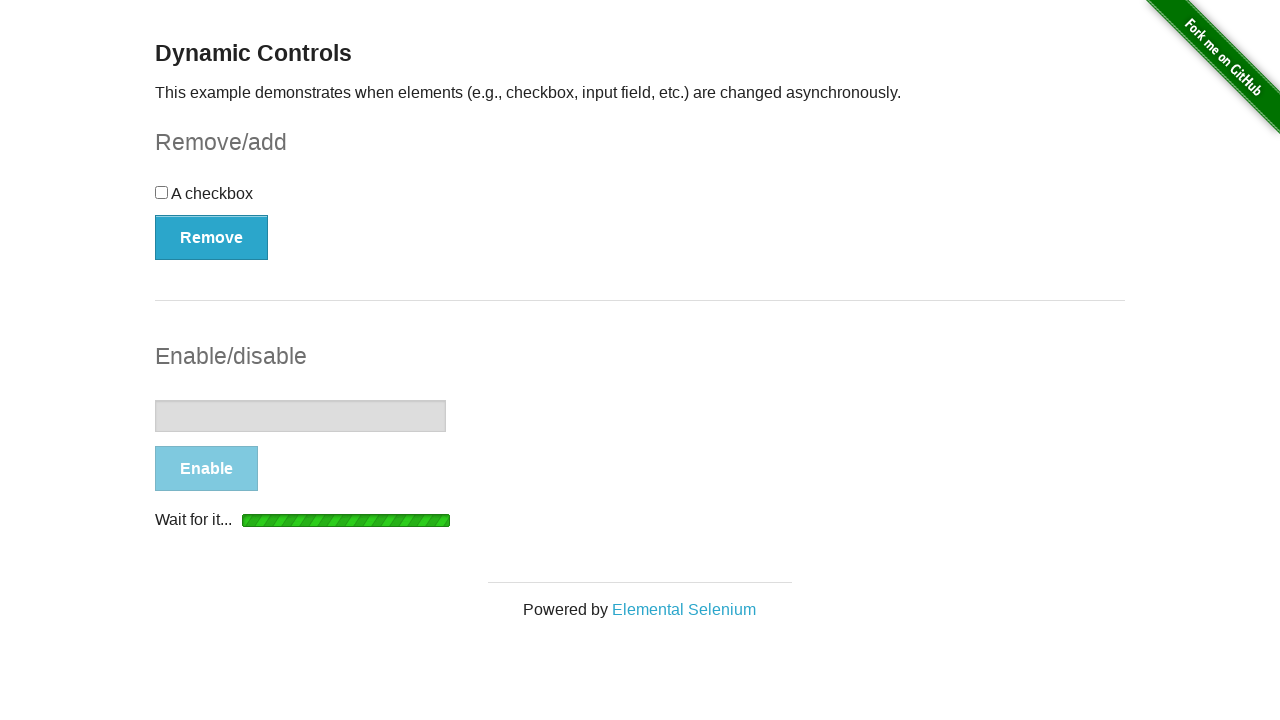

Waited for textbox to become enabled
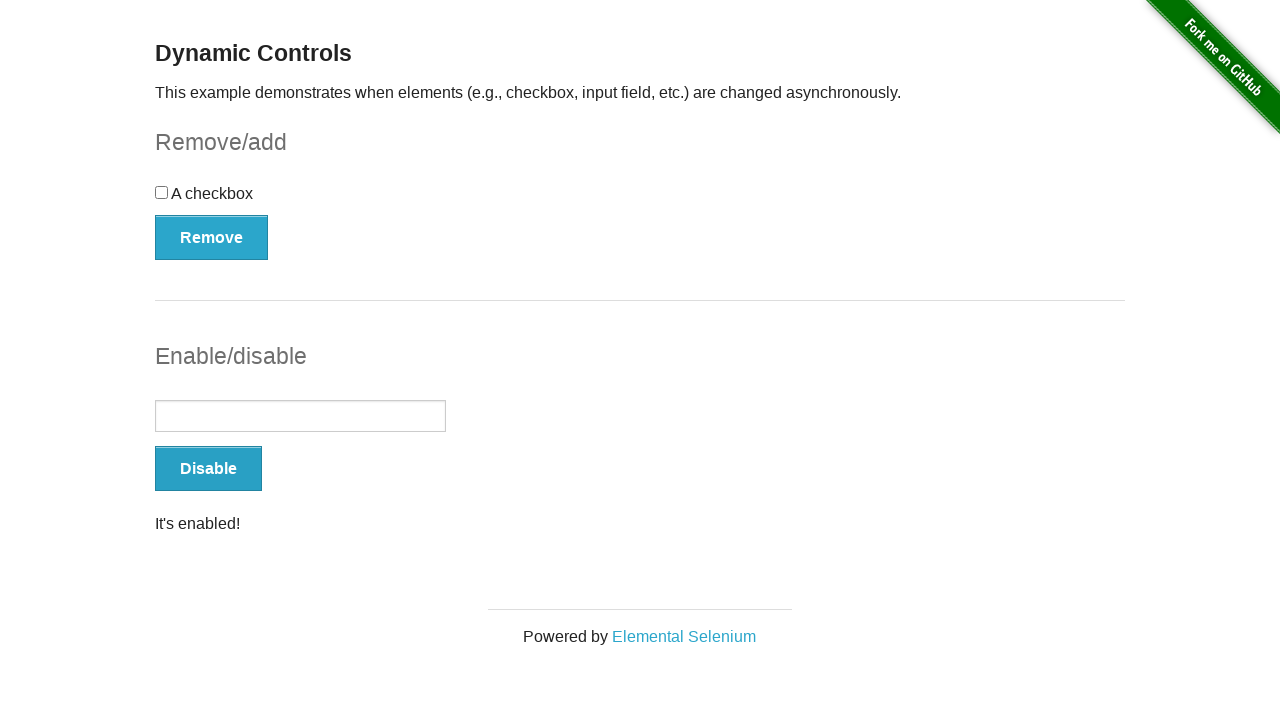

Verified textbox is now enabled
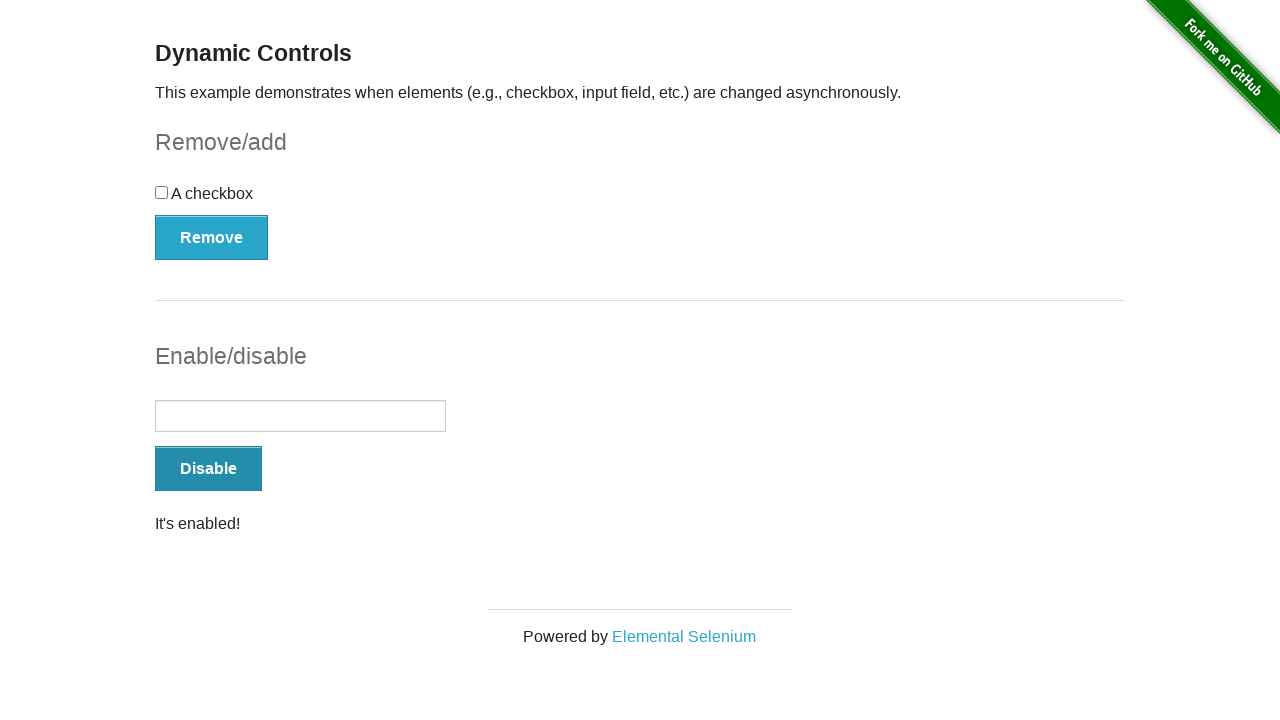

Located success message element
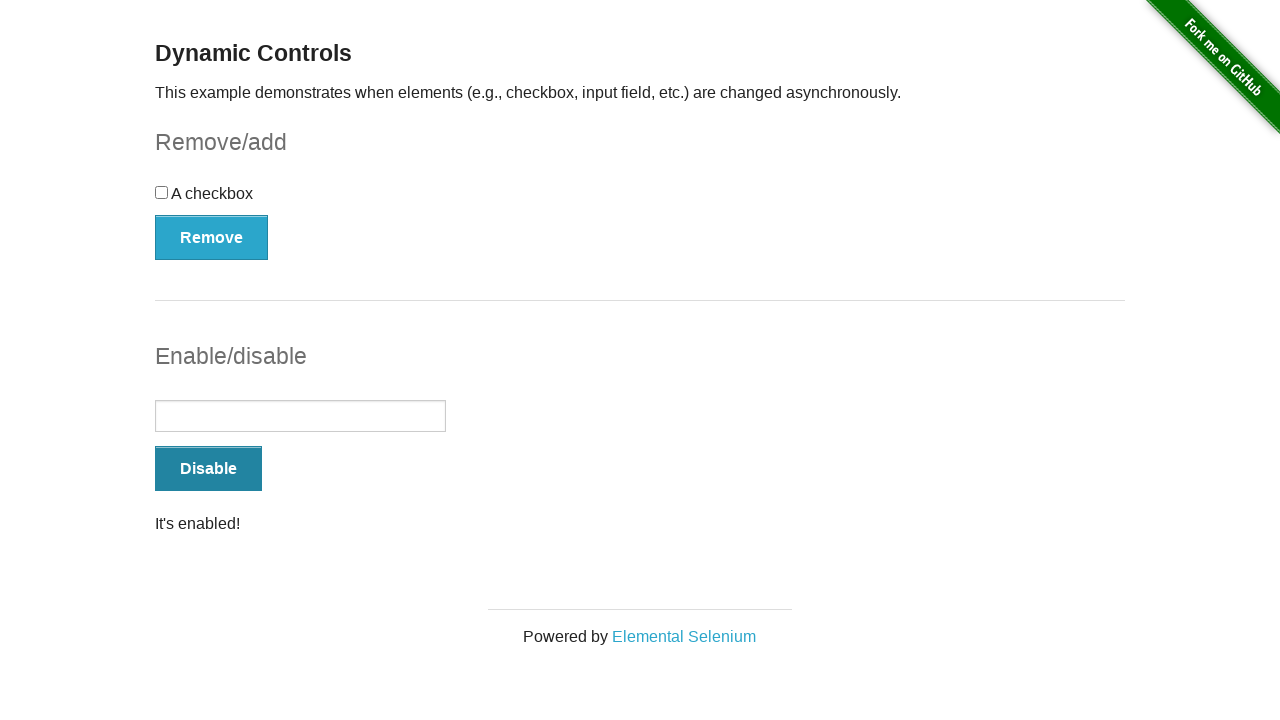

Verified success message 'It's enabled!' is displayed
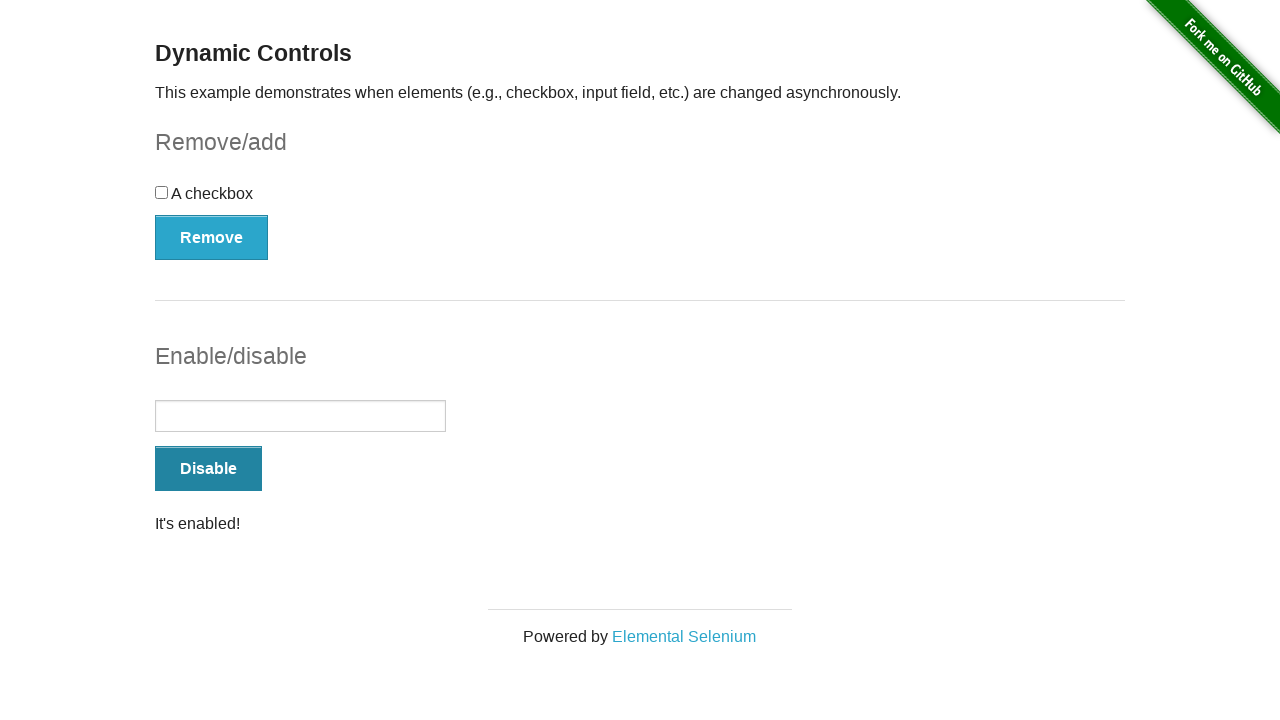

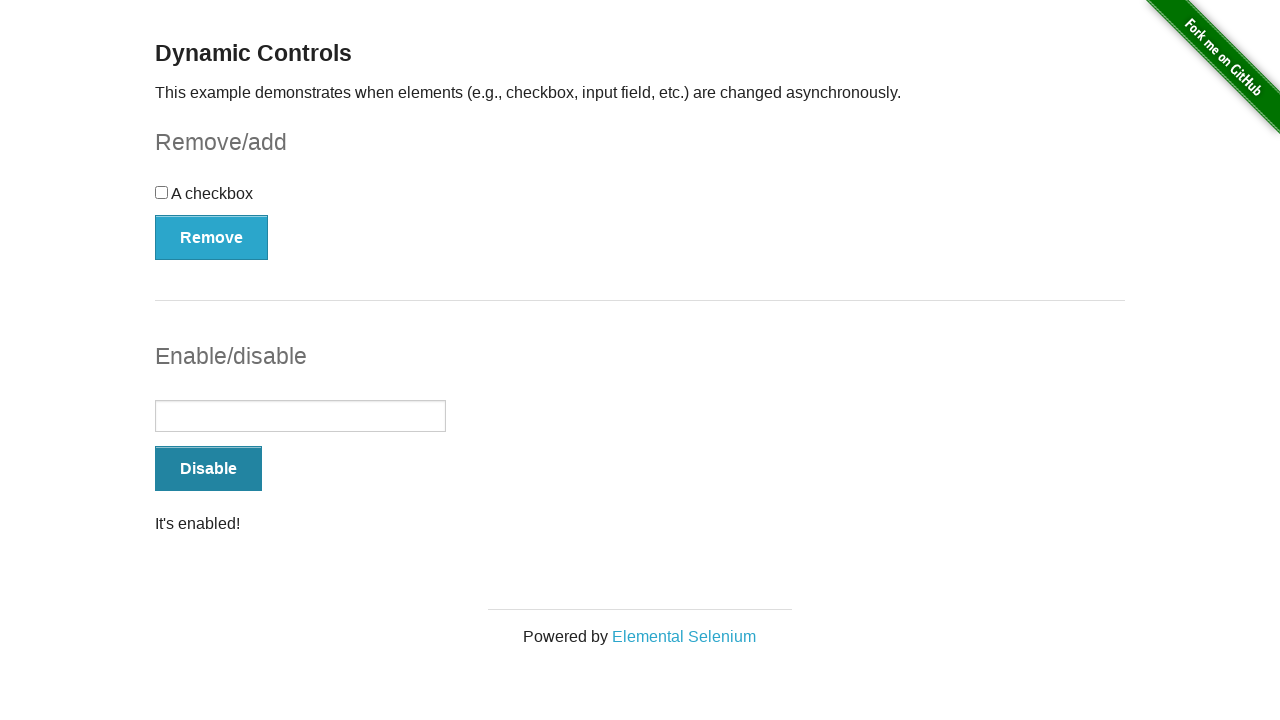